Navigates to a football statistics page, clicks the "All matches" button to view all match data, and waits for the table rows to load.

Starting URL: https://www.adamchoi.co.uk/overs/detailed

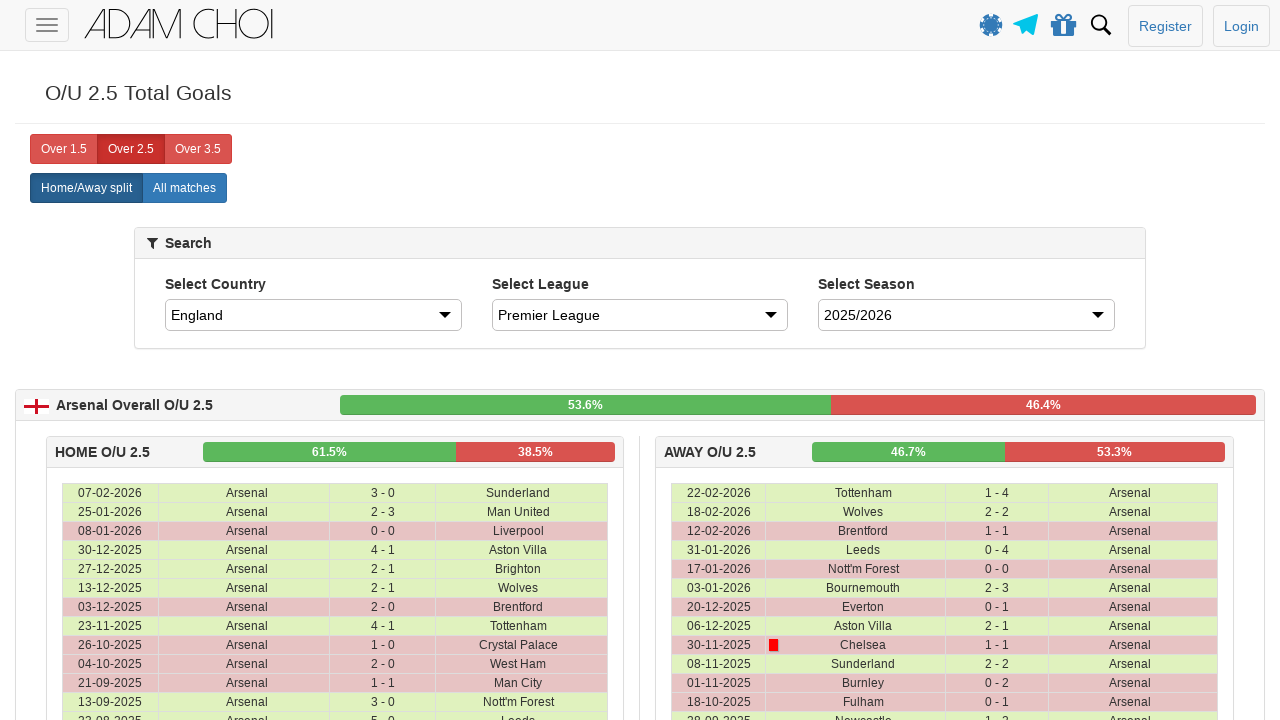

Navigated to football statistics page
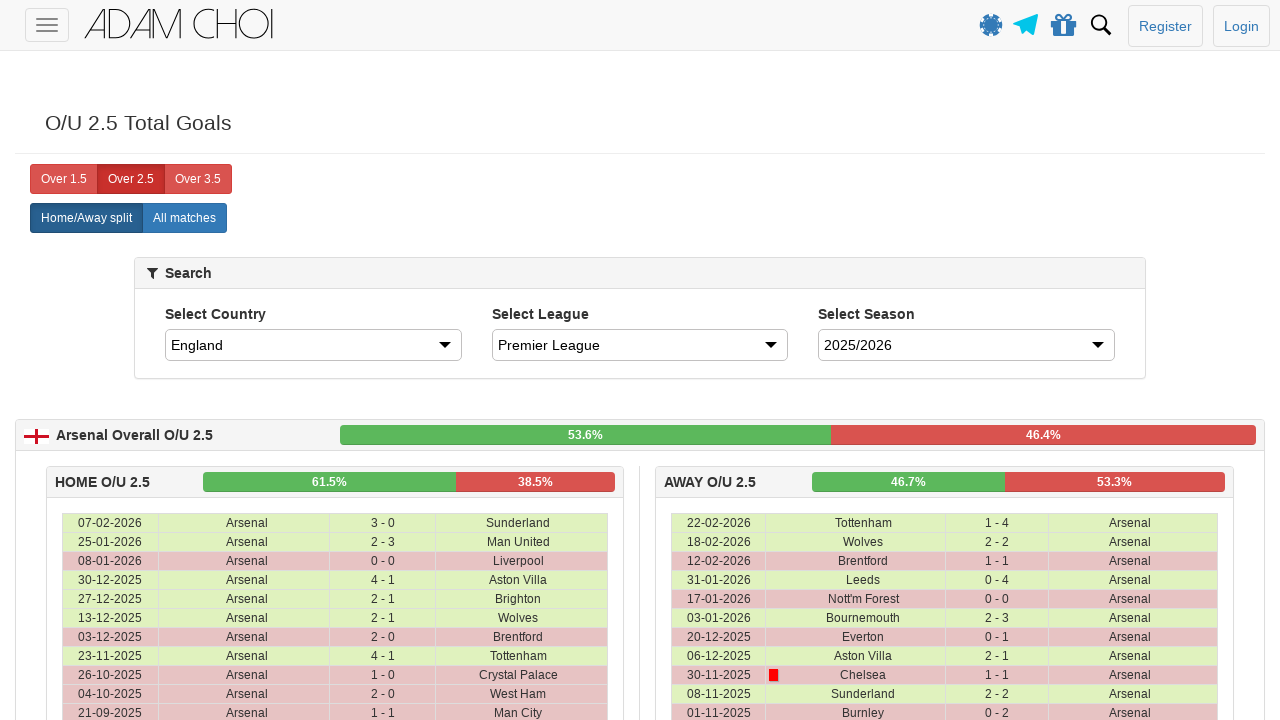

Clicked the 'All matches' button at (184, 218) on xpath=//label[@analytics-event="All matches"]
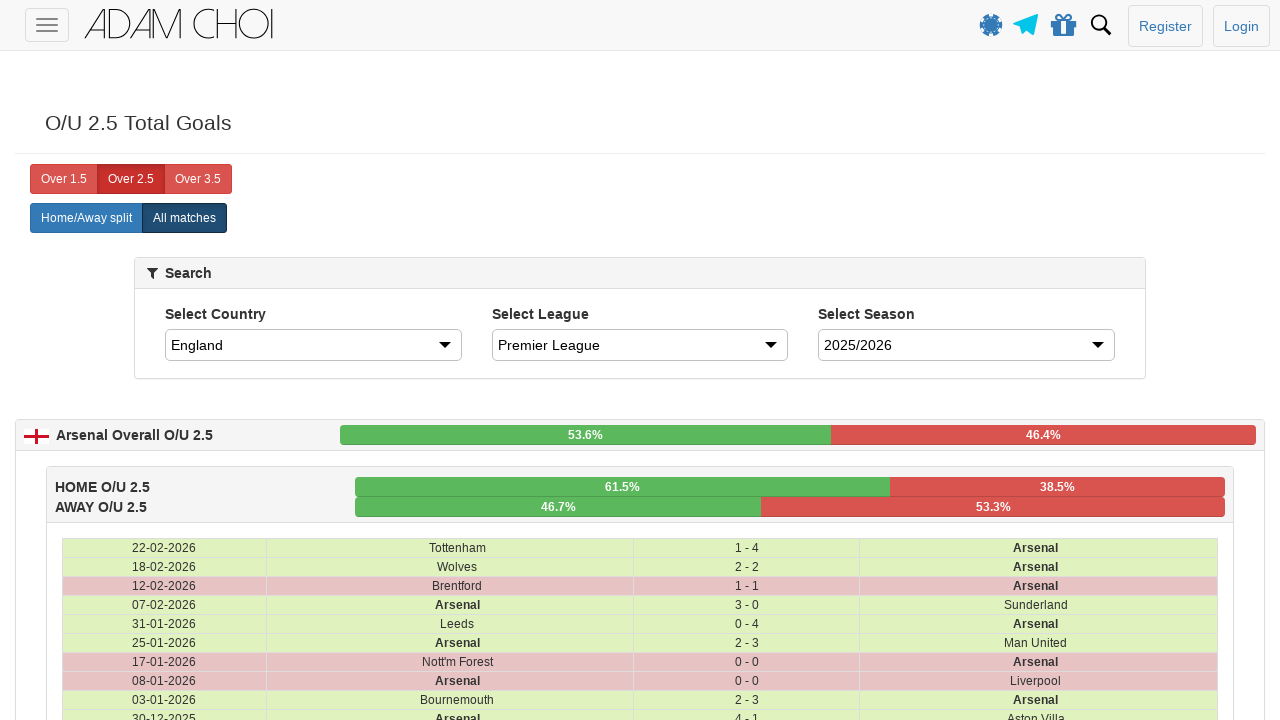

Table rows loaded successfully
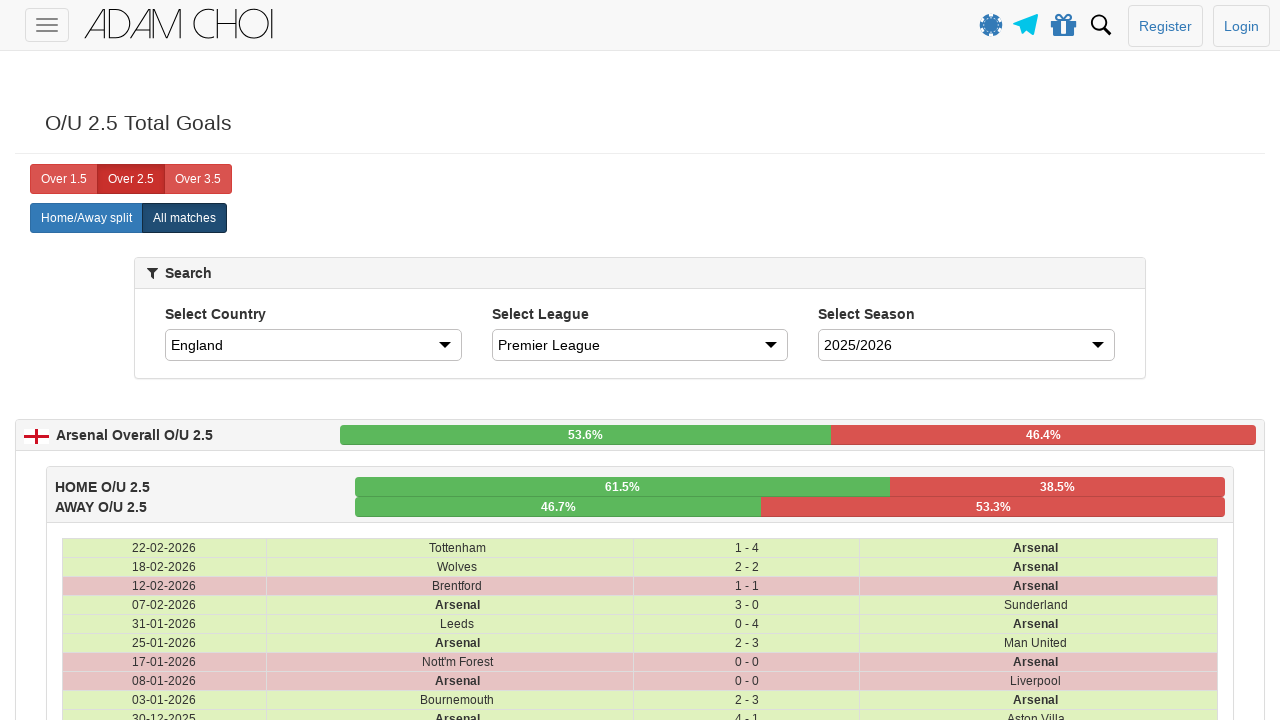

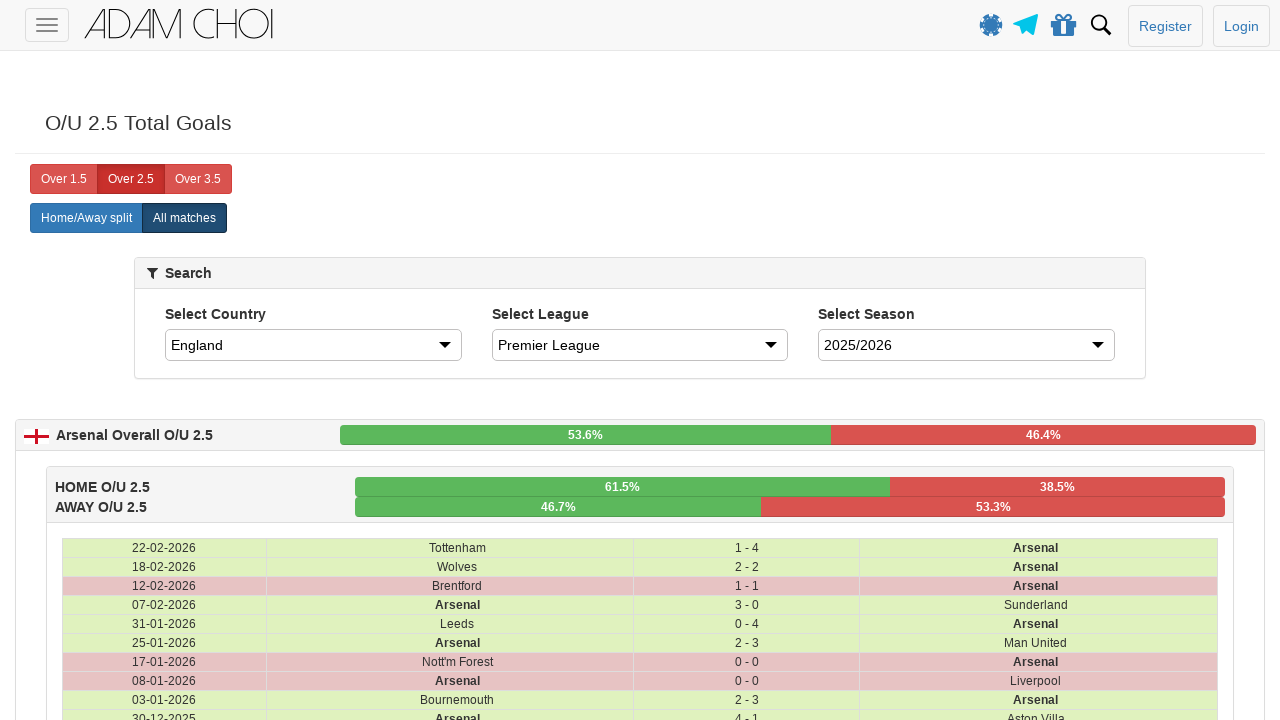